Tests alert handling including simple alerts, confirm dialogs, and prompt dialogs

Starting URL: https://www.leafground.com/alert.xhtml

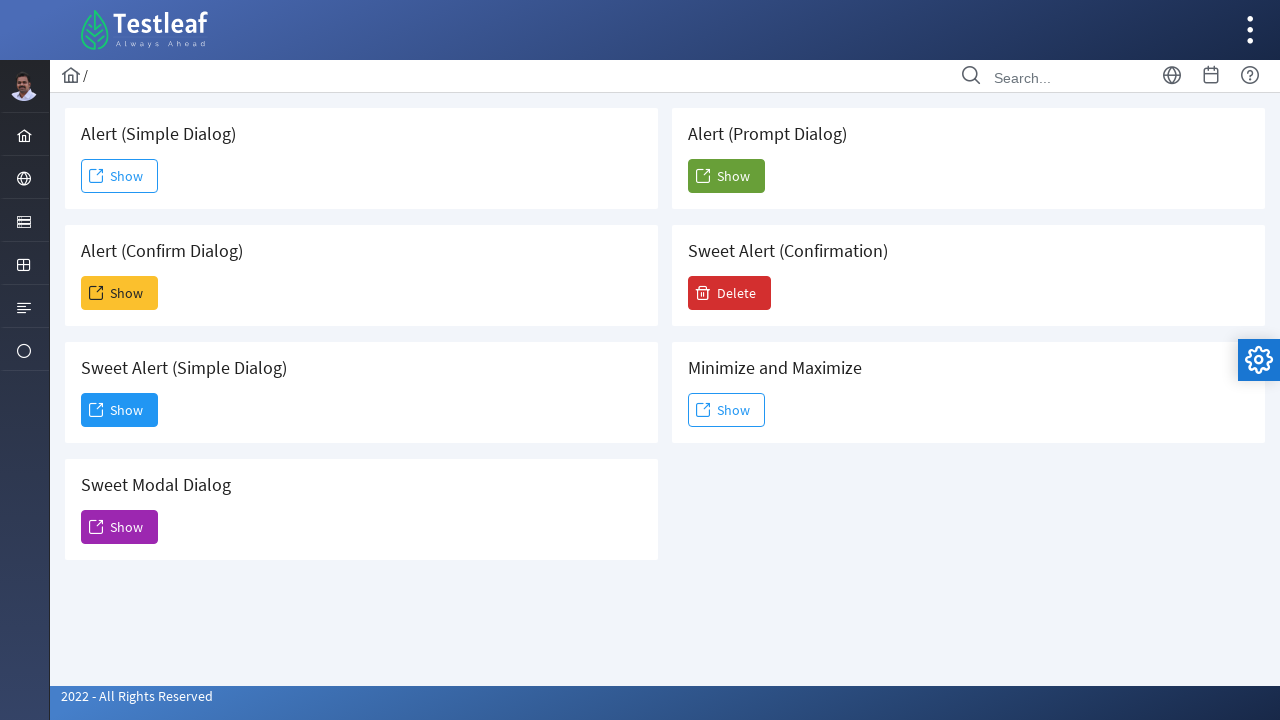

Clicked simple alert button and accepted the alert dialog at (120, 176) on xpath=//*[@id='j_idt88:j_idt91']/span[2]
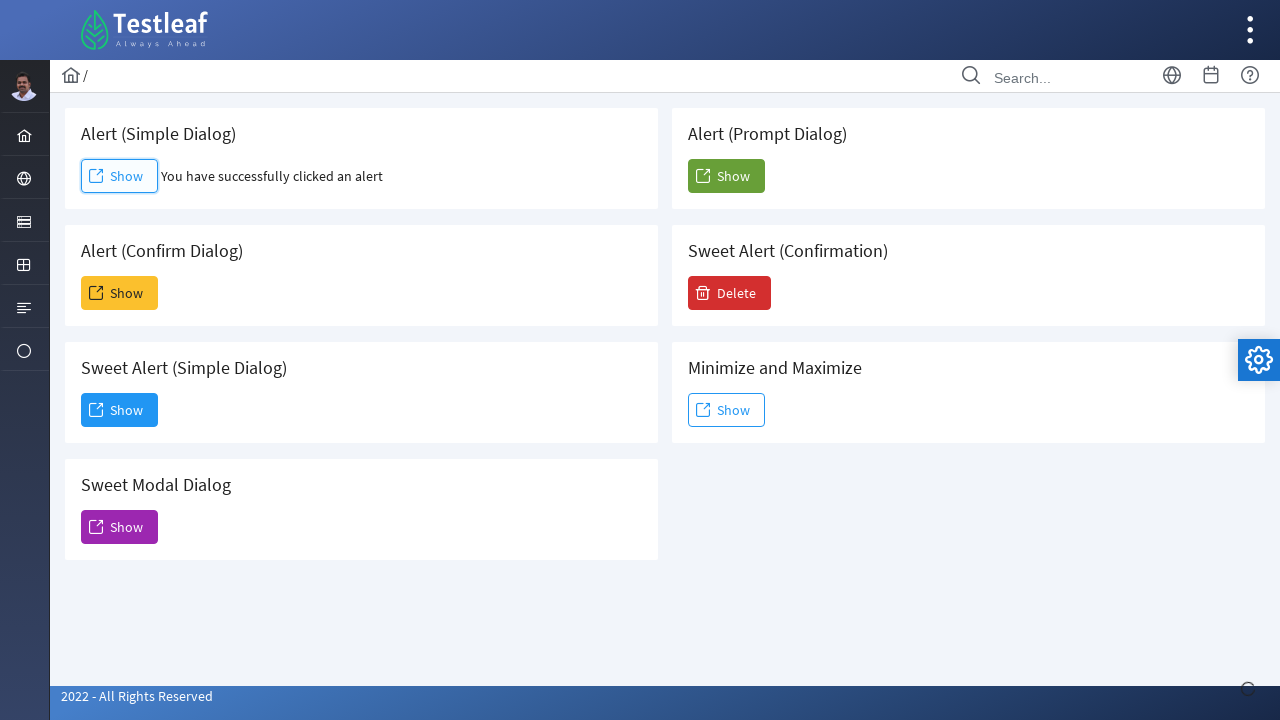

Clicked confirm dialog button and dismissed it at (120, 293) on xpath=//*[@id='j_idt88:j_idt93']/span[2]
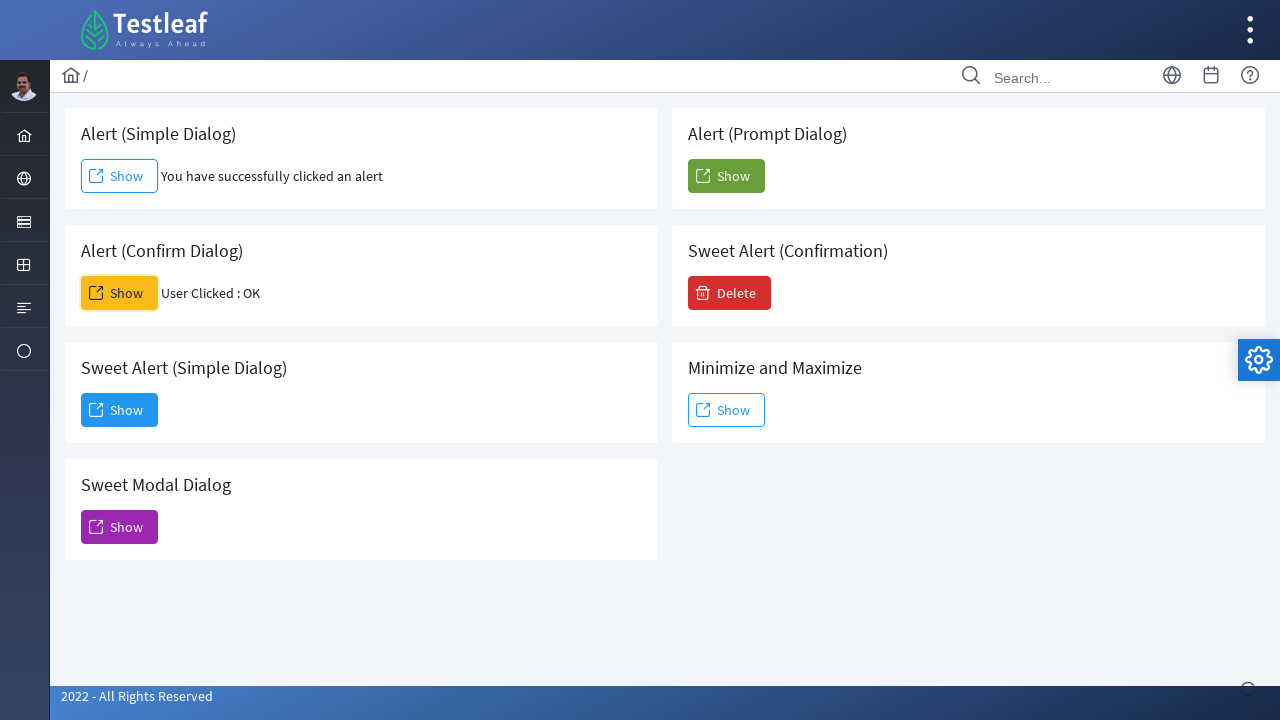

Clicked prompt dialog button and entered 'karthick' text before accepting at (726, 176) on xpath=//*[@id='j_idt88:j_idt104']/span[2]
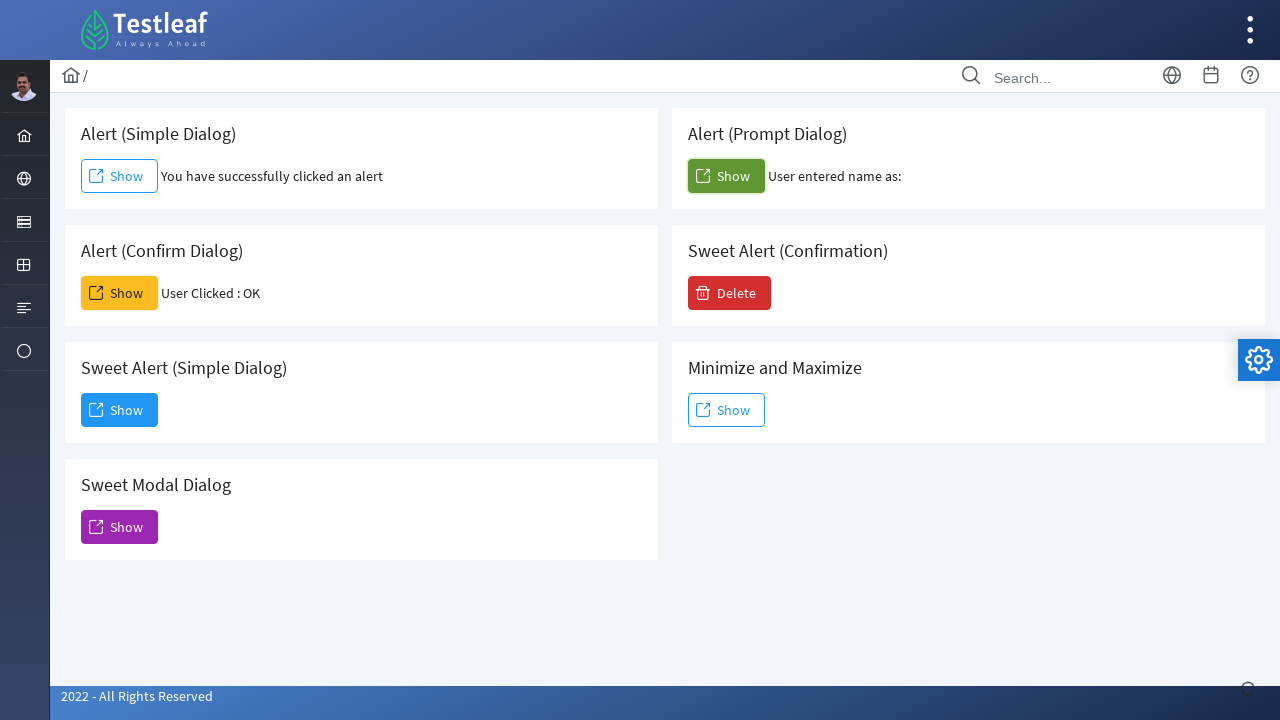

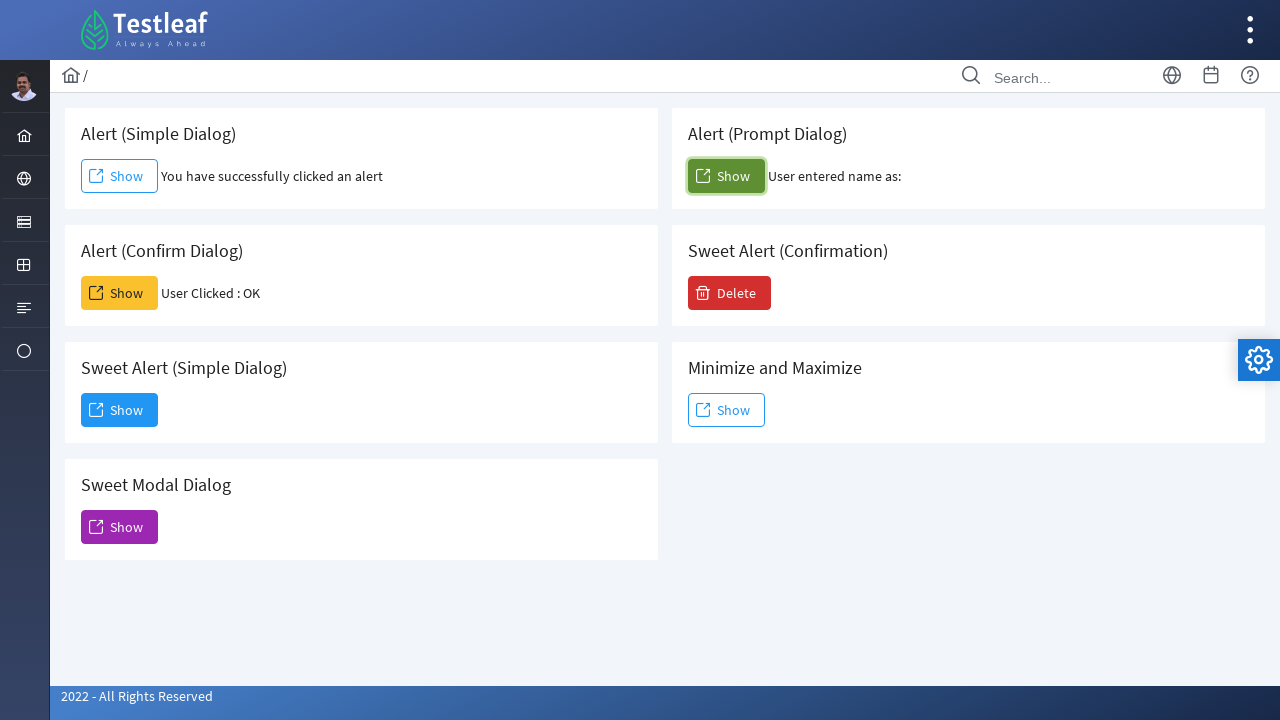